Tests drag and drop functionality within an iframe by dragging an element and dropping it onto a target droppable area on the jQuery UI demo page.

Starting URL: https://jqueryui.com/droppable/

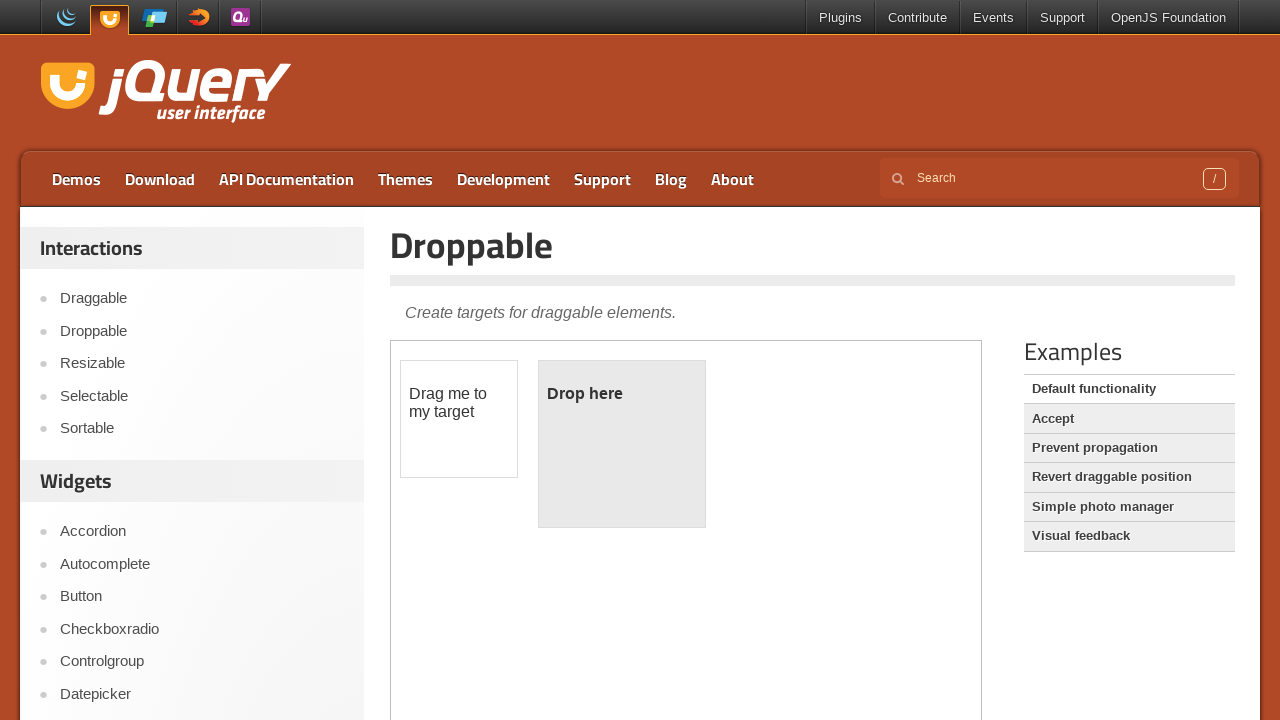

Located the demo iframe
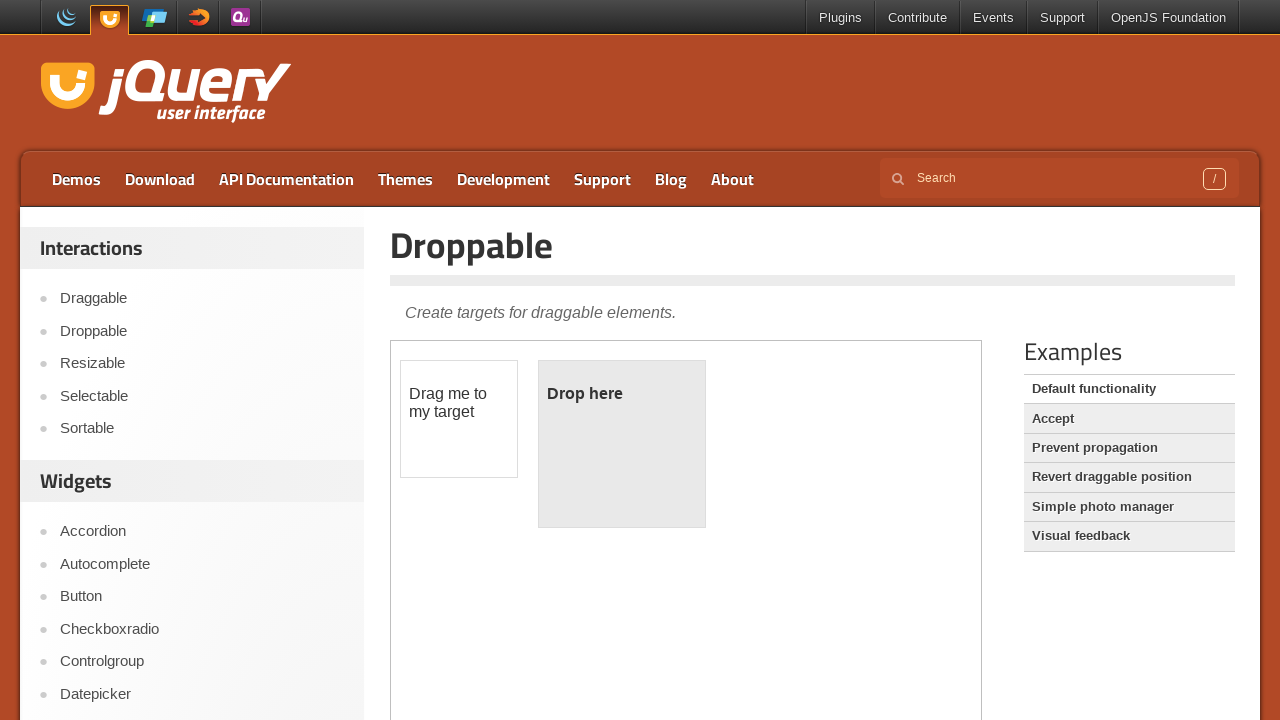

Located the draggable element within iframe
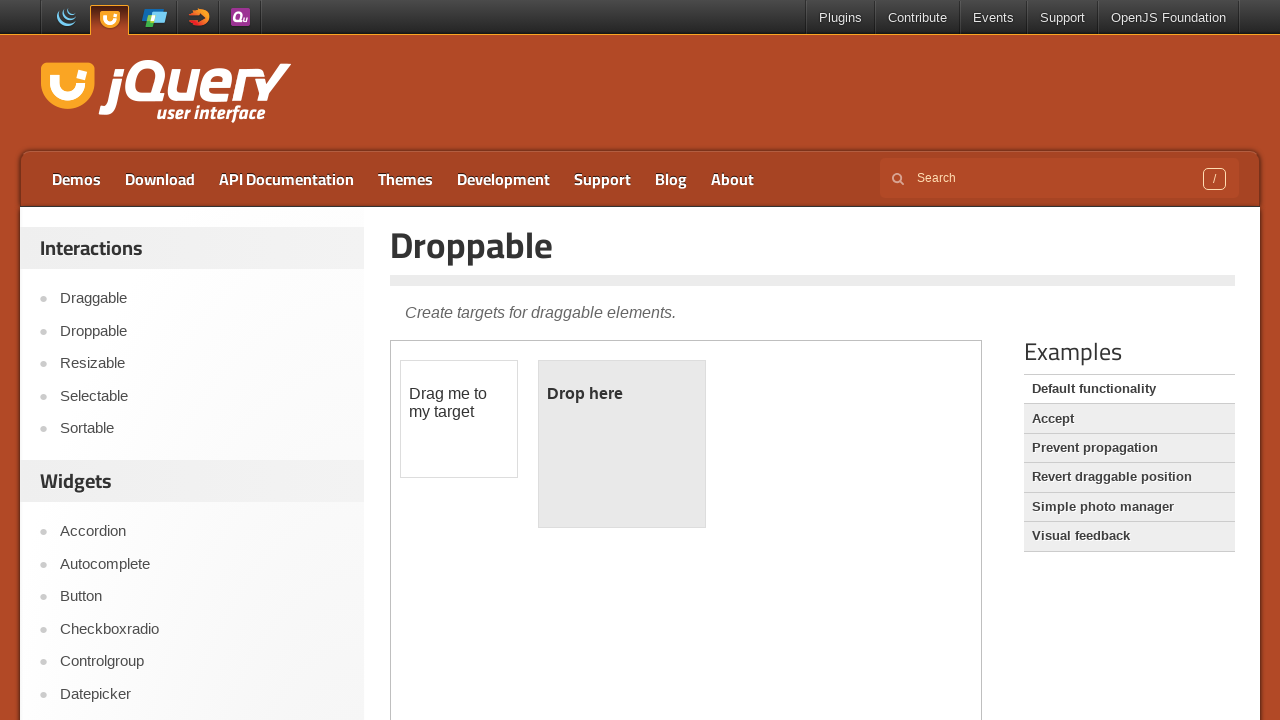

Located the droppable target element within iframe
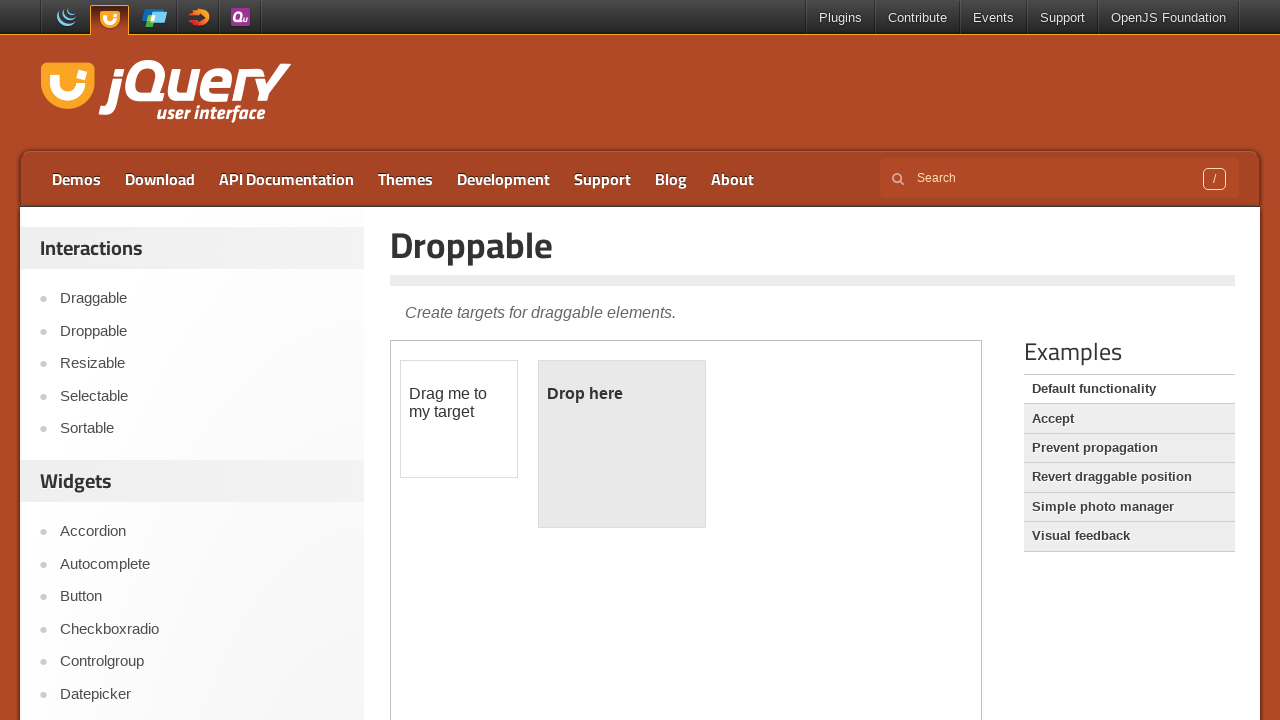

Draggable element is now visible
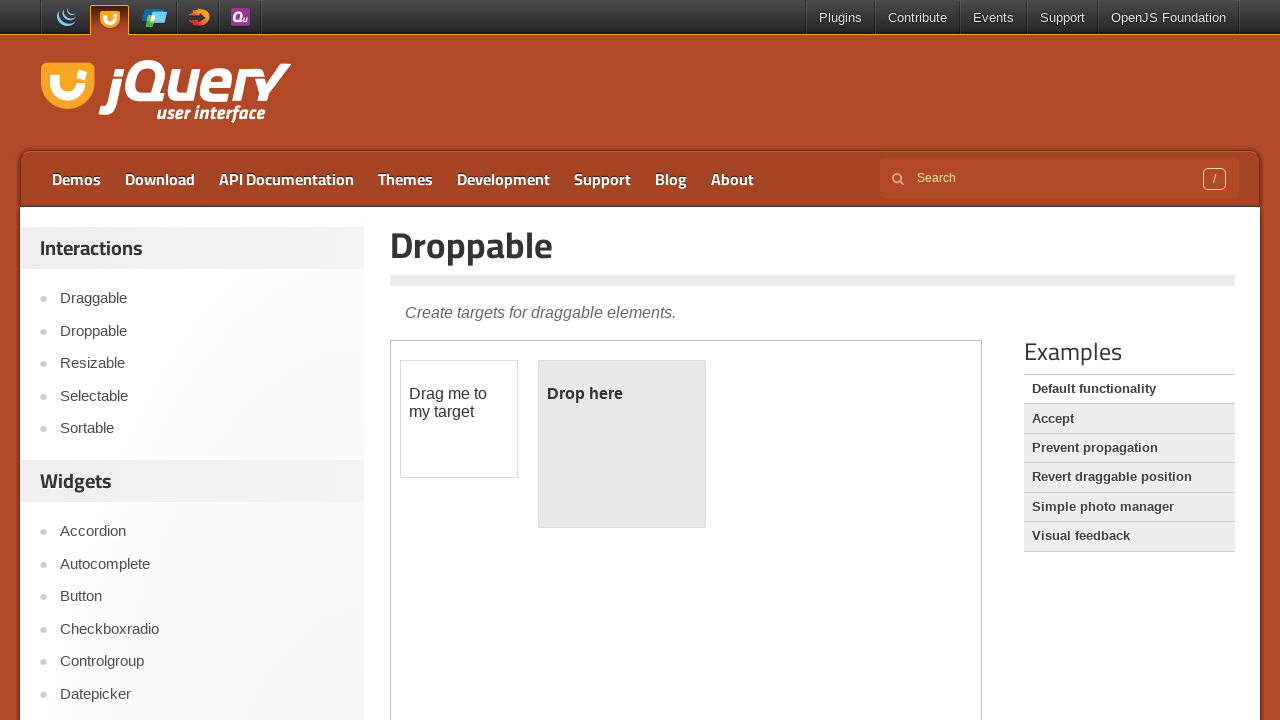

Droppable element is now visible
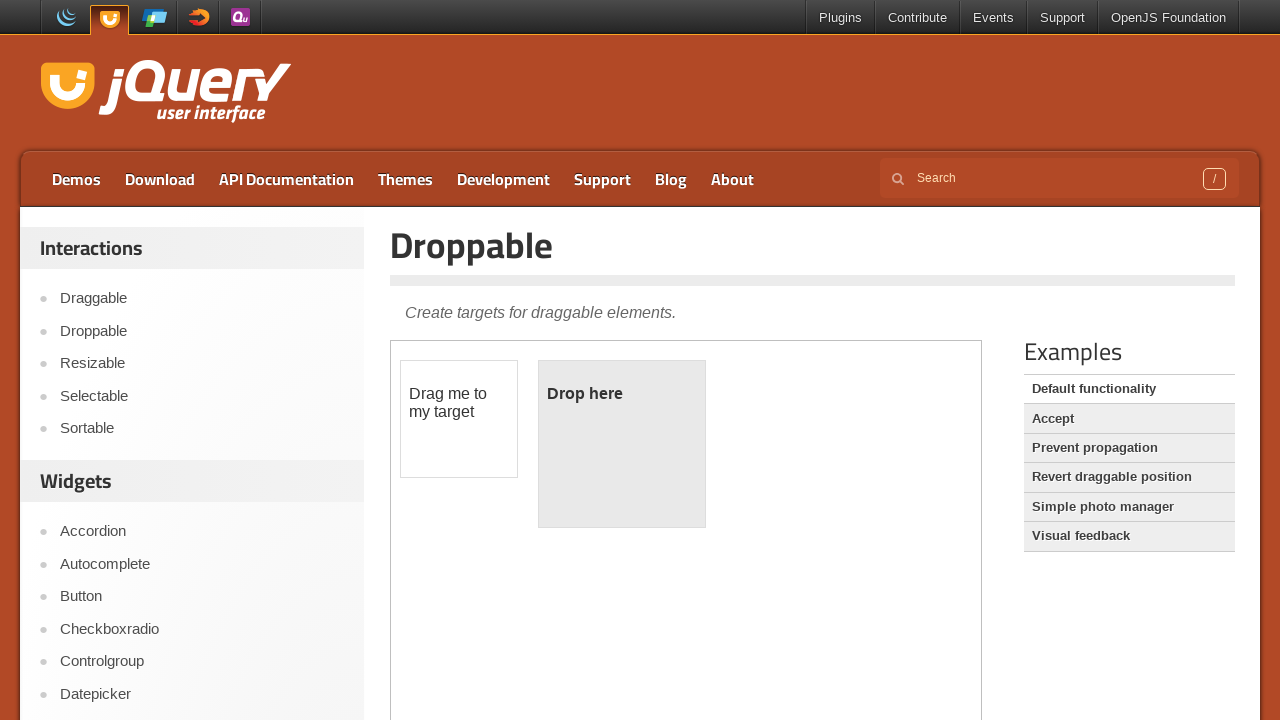

Dragged element onto the droppable target area at (622, 444)
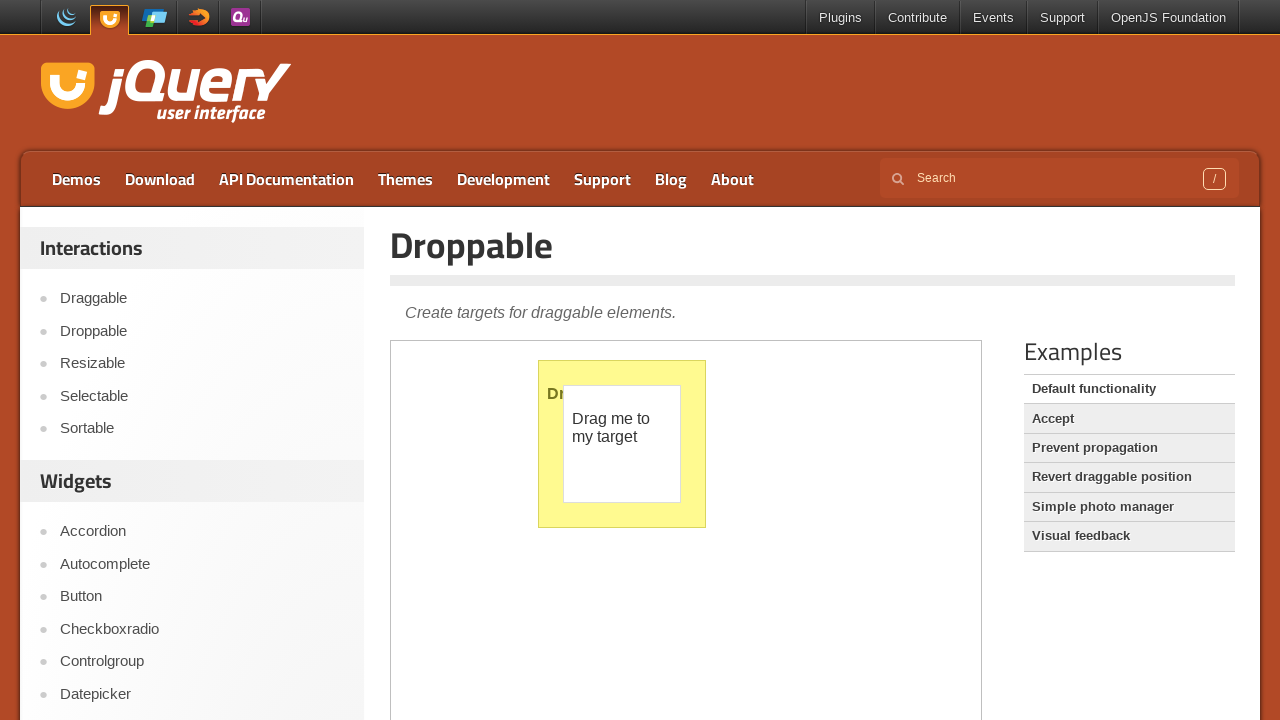

Verified droppable element is visible after drop operation
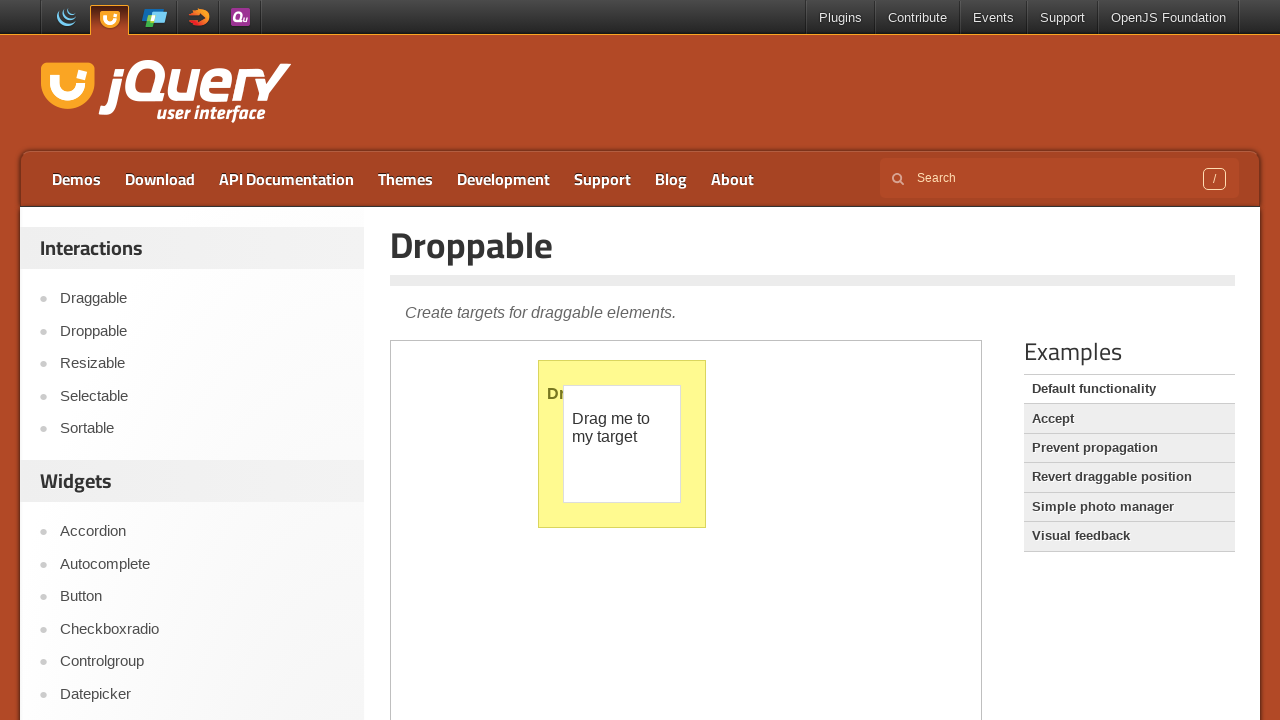

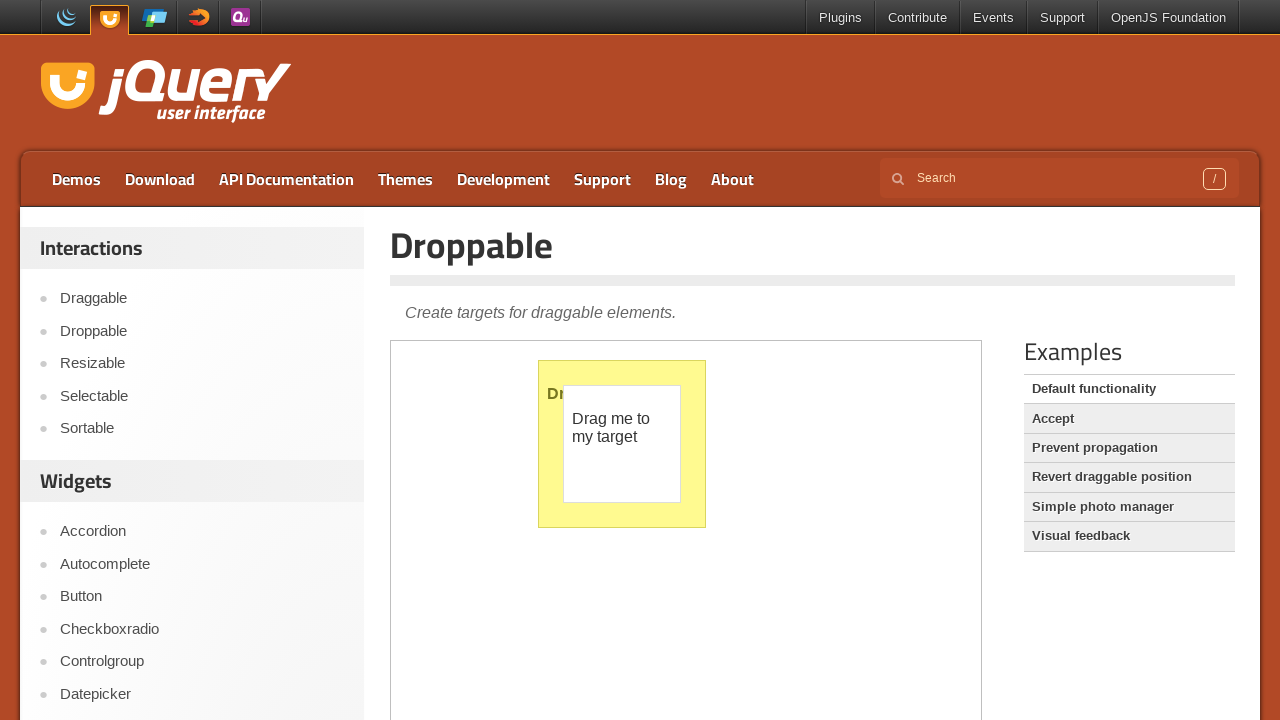